Tests drag and drop functionality by dragging a Mobile Charger element to the Mobile Accessories drop zone

Starting URL: https://demoapps.qspiders.com/ui/dragDrop/dragToCorrect?sublist=1

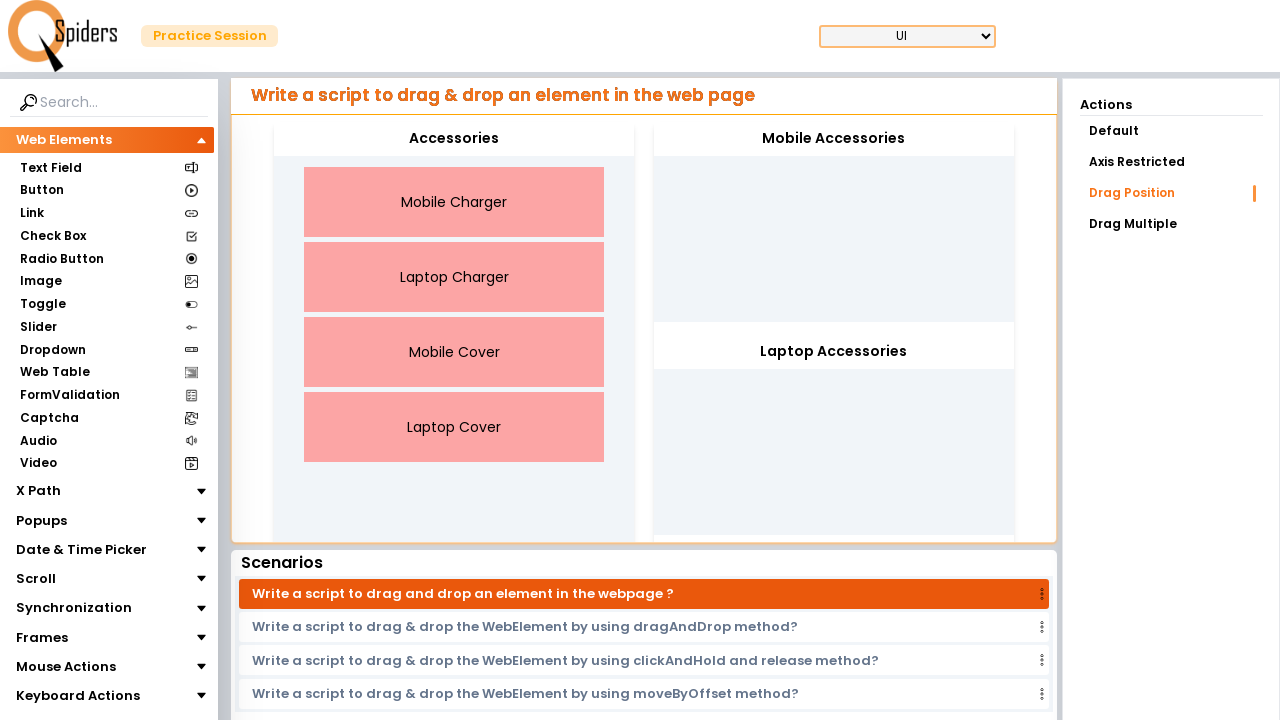

Located the Mobile Charger draggable element
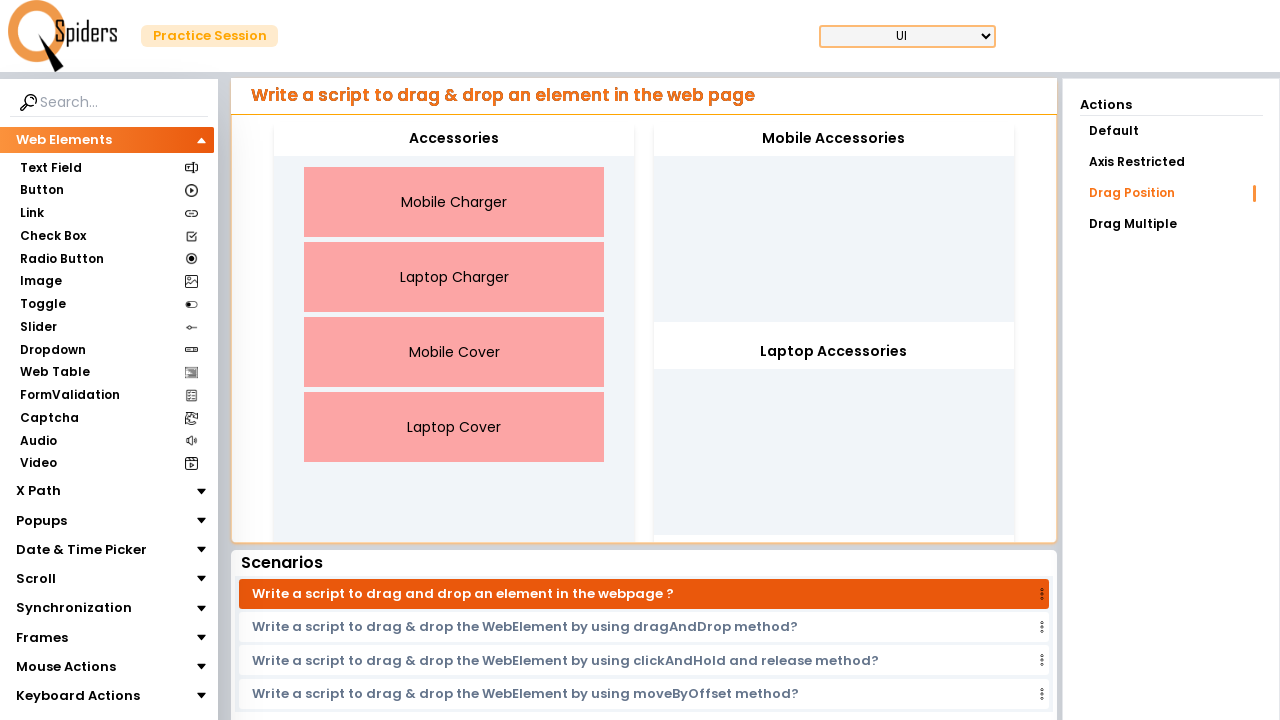

Located the Mobile Accessories drop zone
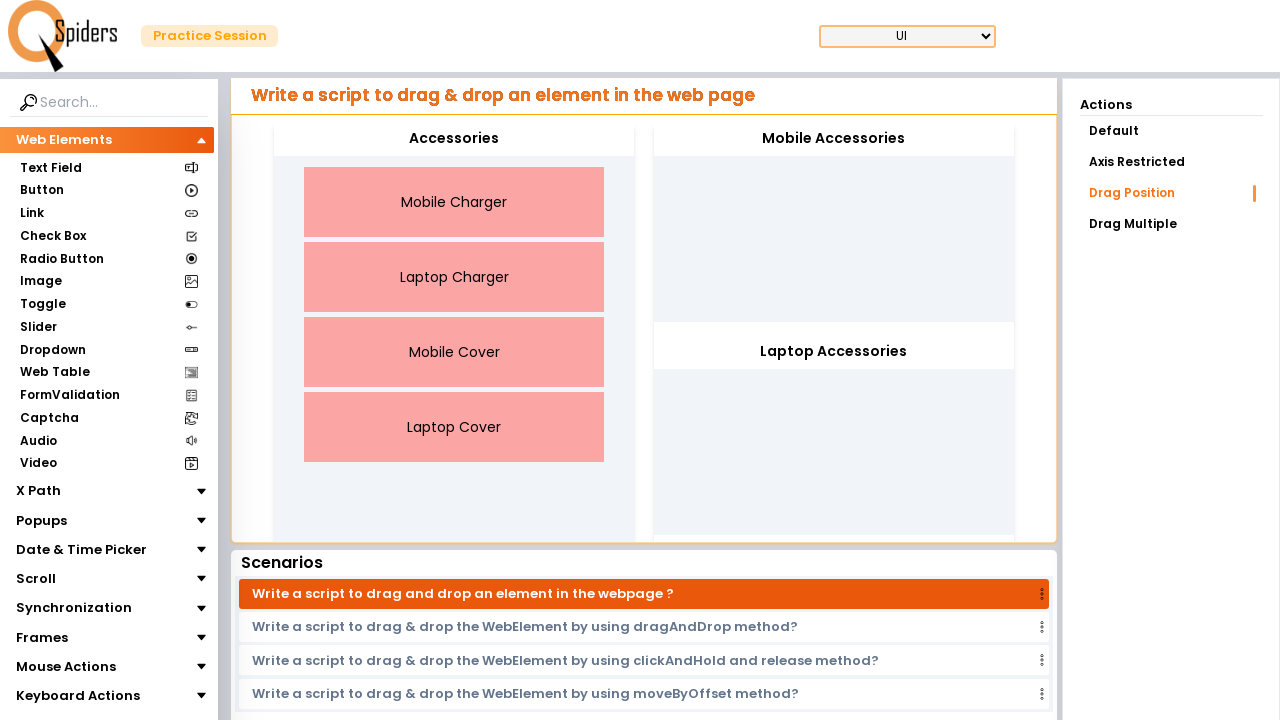

Dragged Mobile Charger element to Mobile Accessories drop zone at (834, 222)
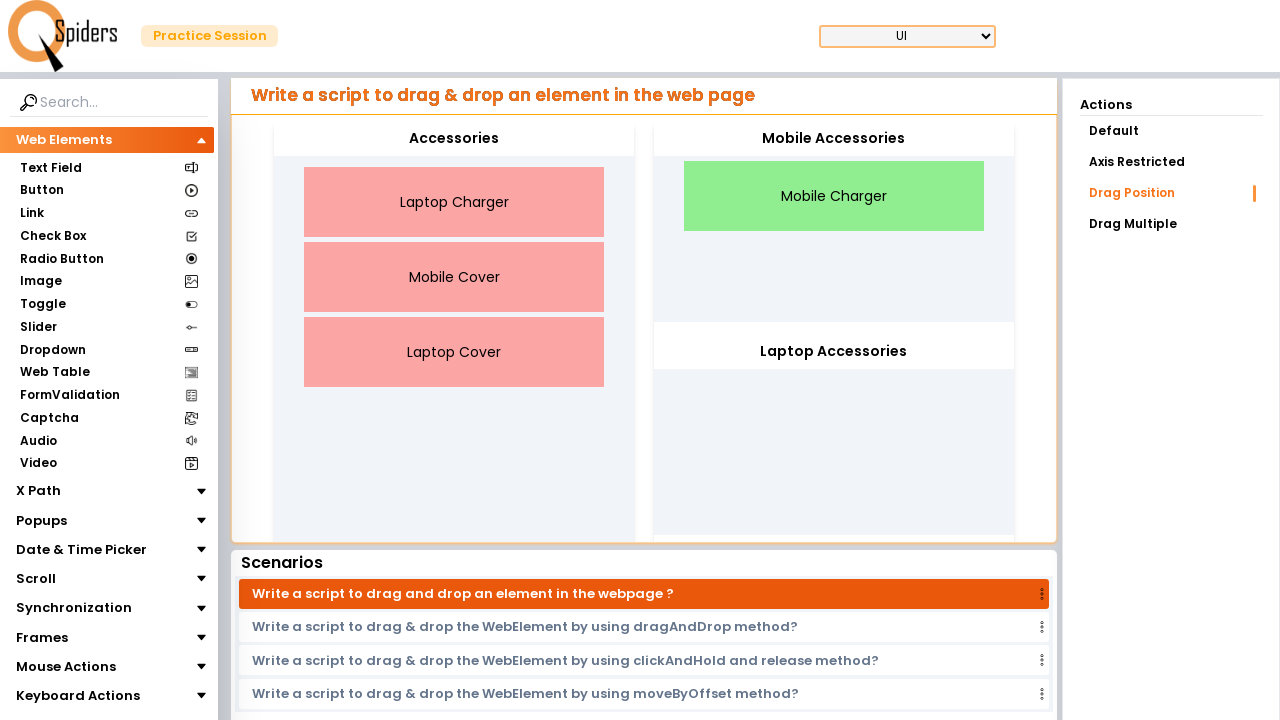

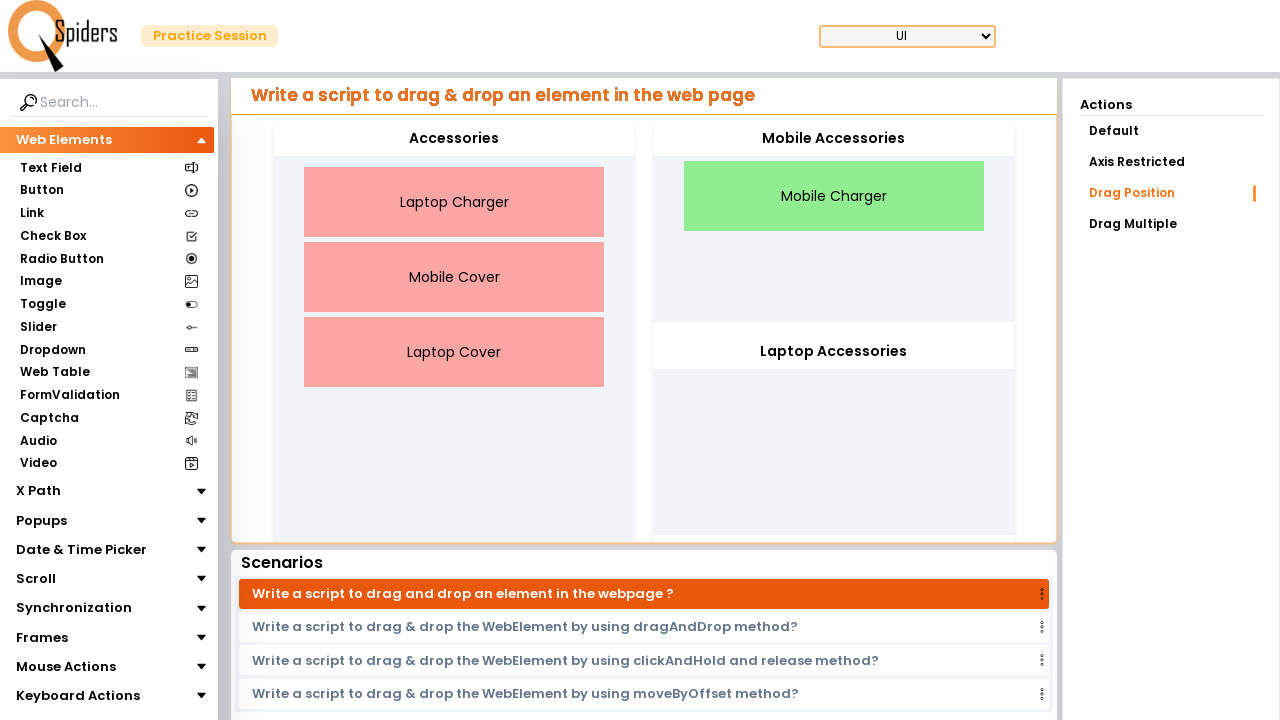